Tests drag and drop functionality by dragging an element from a source position and dropping it onto a target droppable area on the jQuery UI demo page.

Starting URL: https://jqueryui.com/resources/demos/droppable/default.html

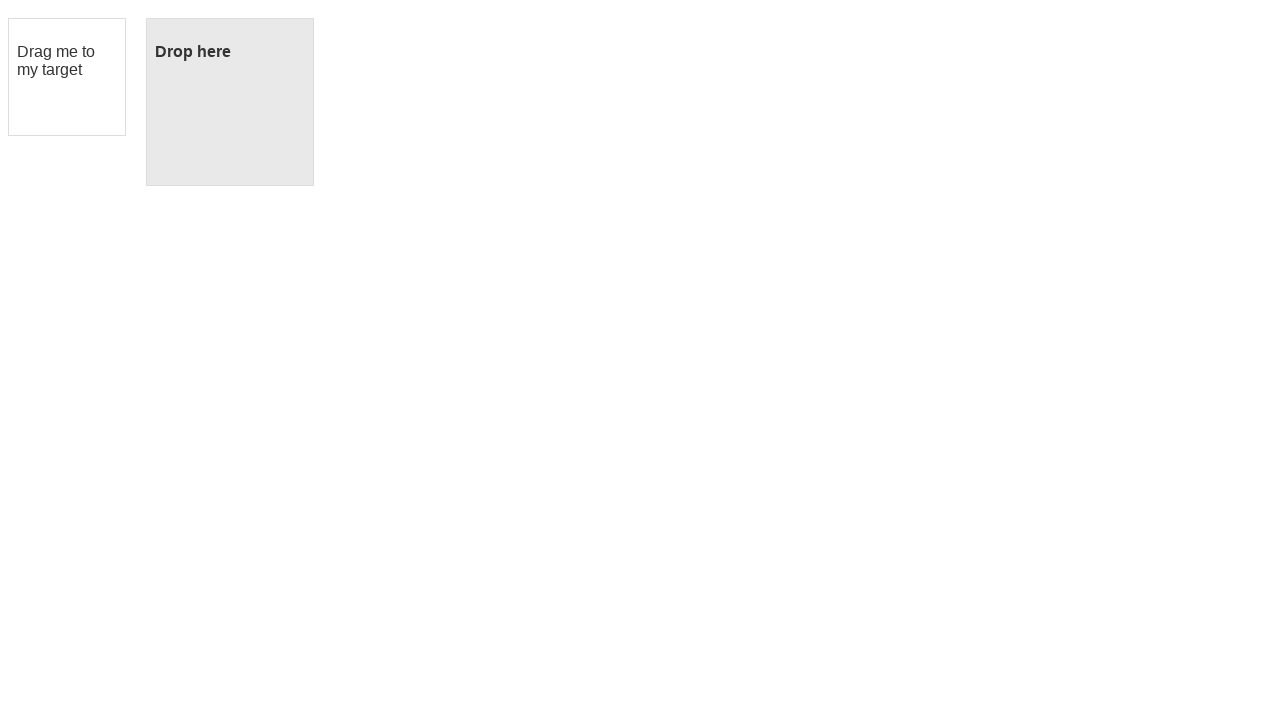

Waited for draggable element to be visible
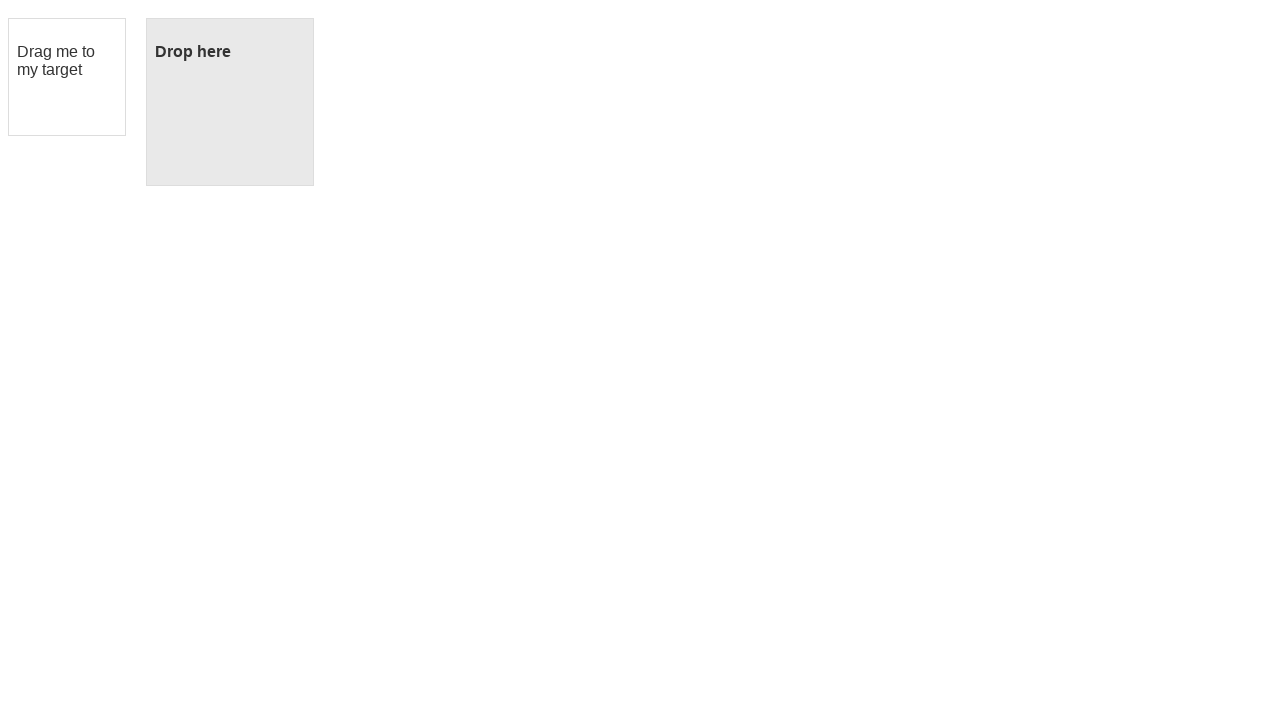

Waited for droppable element to be visible
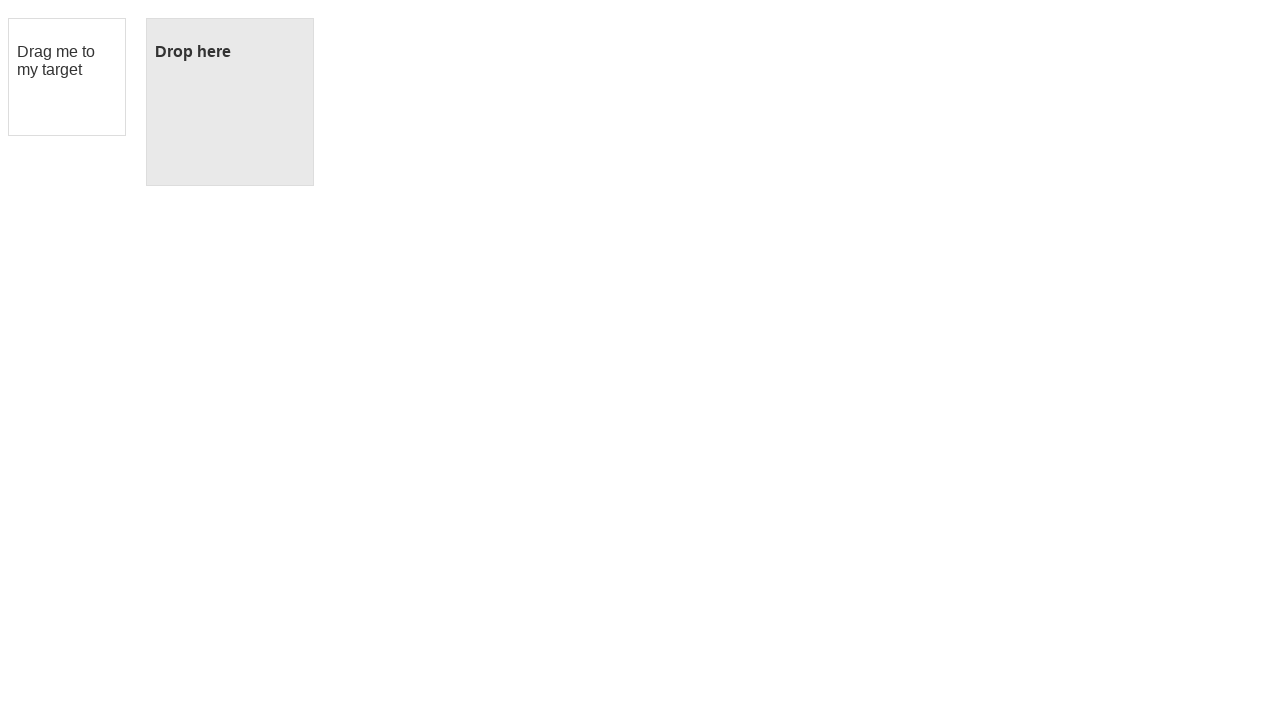

Dragged element from source and dropped it onto target droppable area at (230, 102)
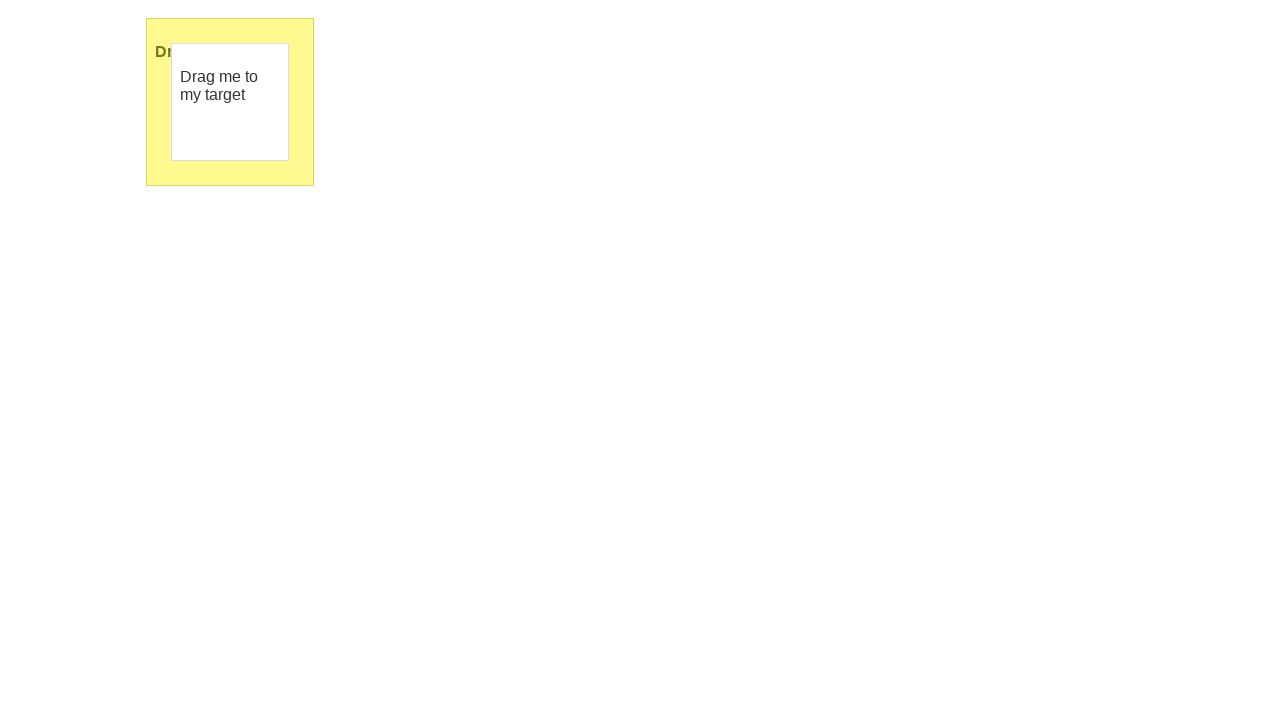

Verified drop was successful - target element now displays 'Dropped!' text
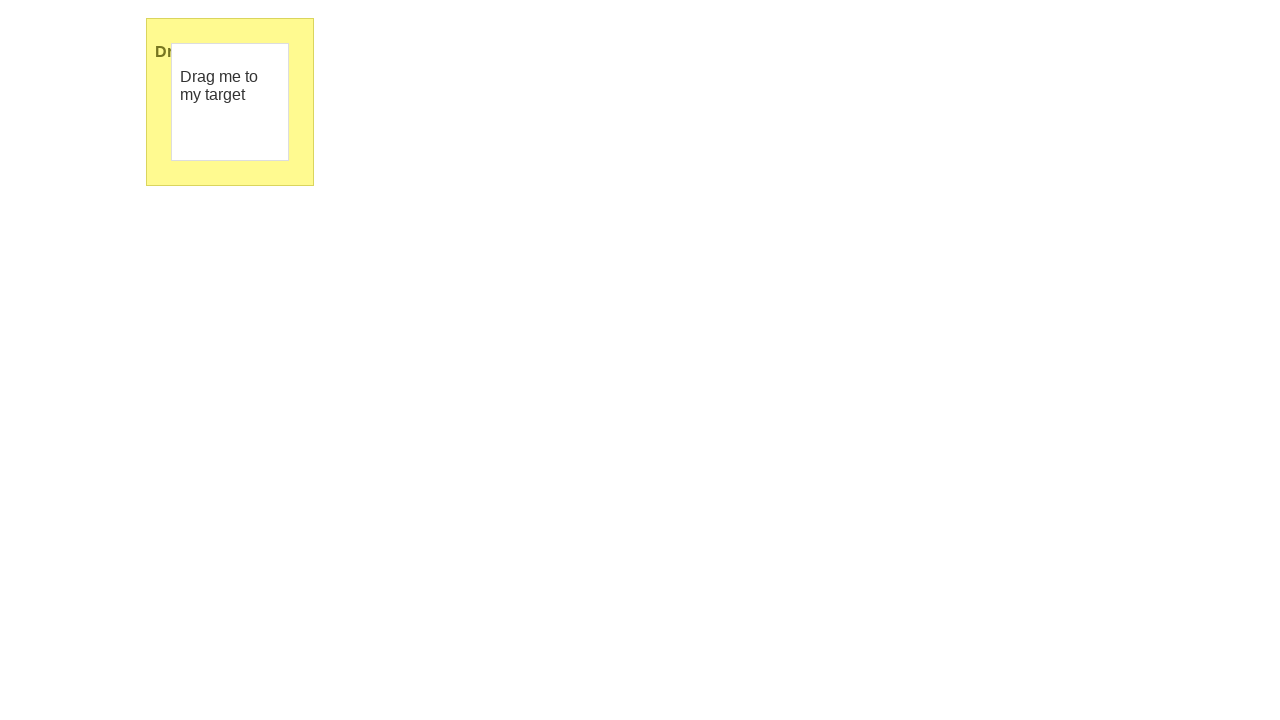

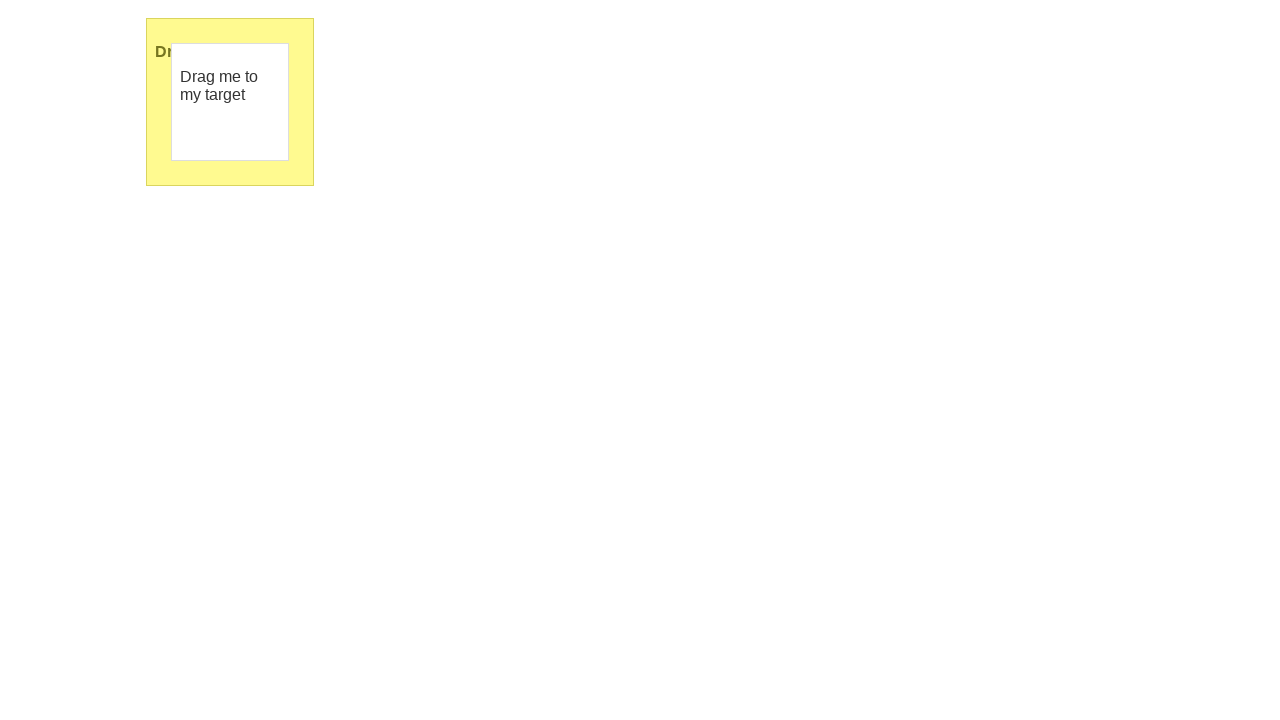